Tests a simple form submission by filling in first name, last name, email, and contact number fields, then submitting the form

Starting URL: https://v1.training-support.net/selenium/simple-form

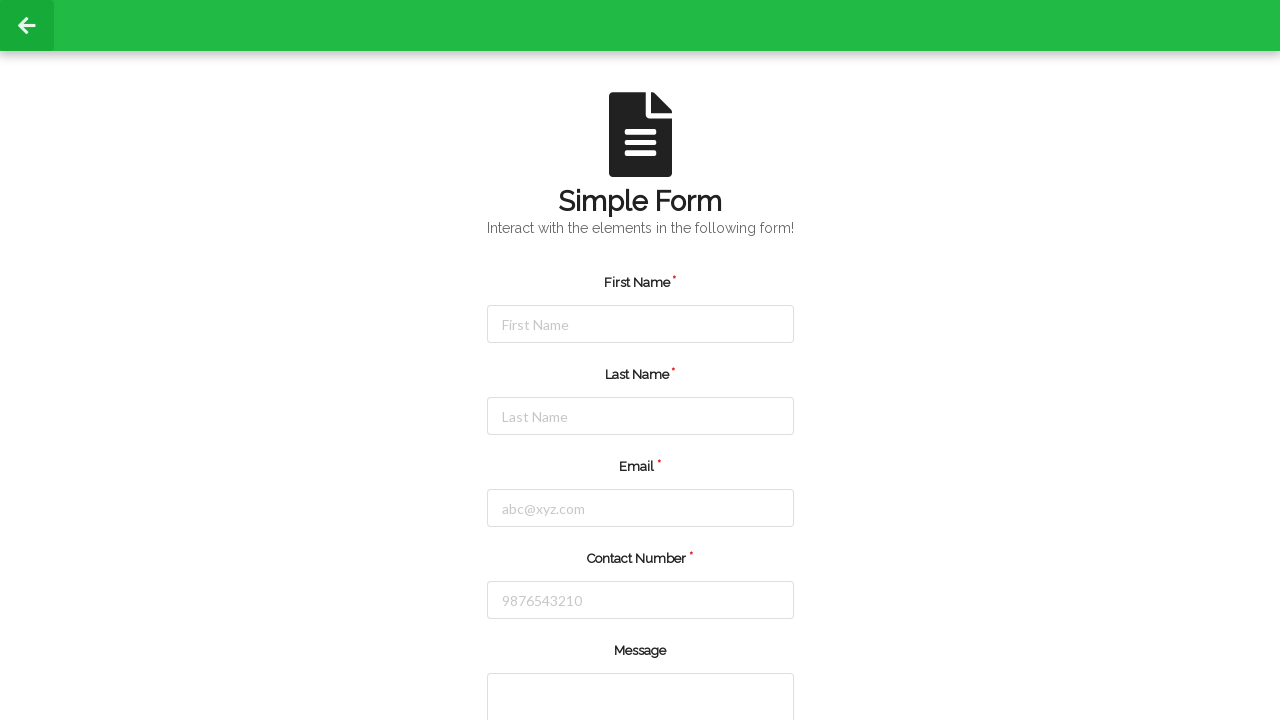

Navigated to simple form page
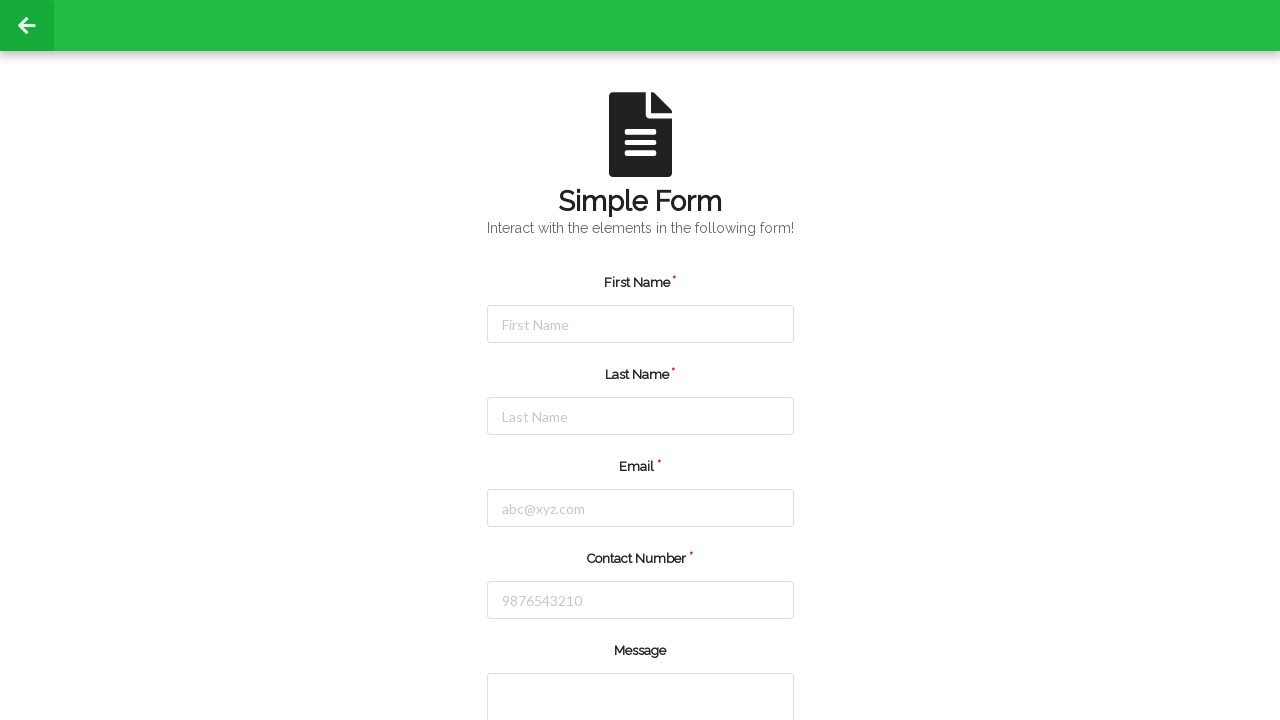

Filled first name field with 'Sagar' on //input[@placeholder='First Name']
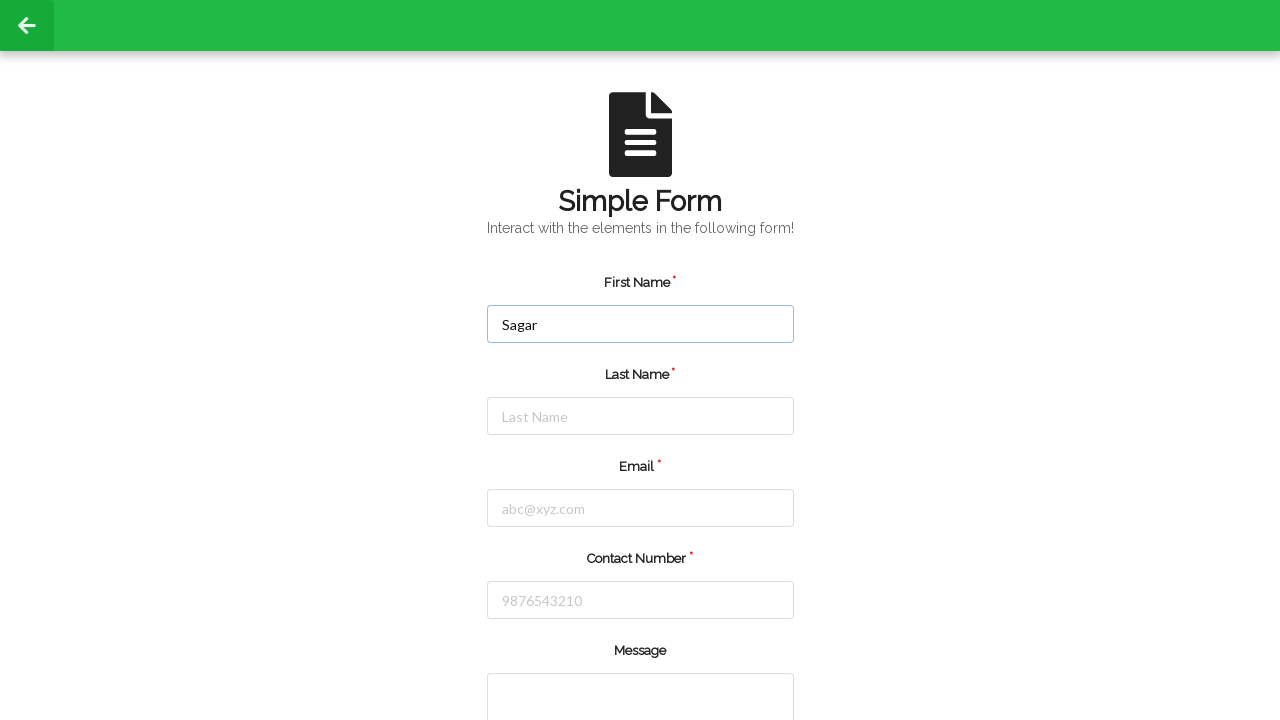

Filled last name field with 'Jana' on //input[@placeholder='Last Name']
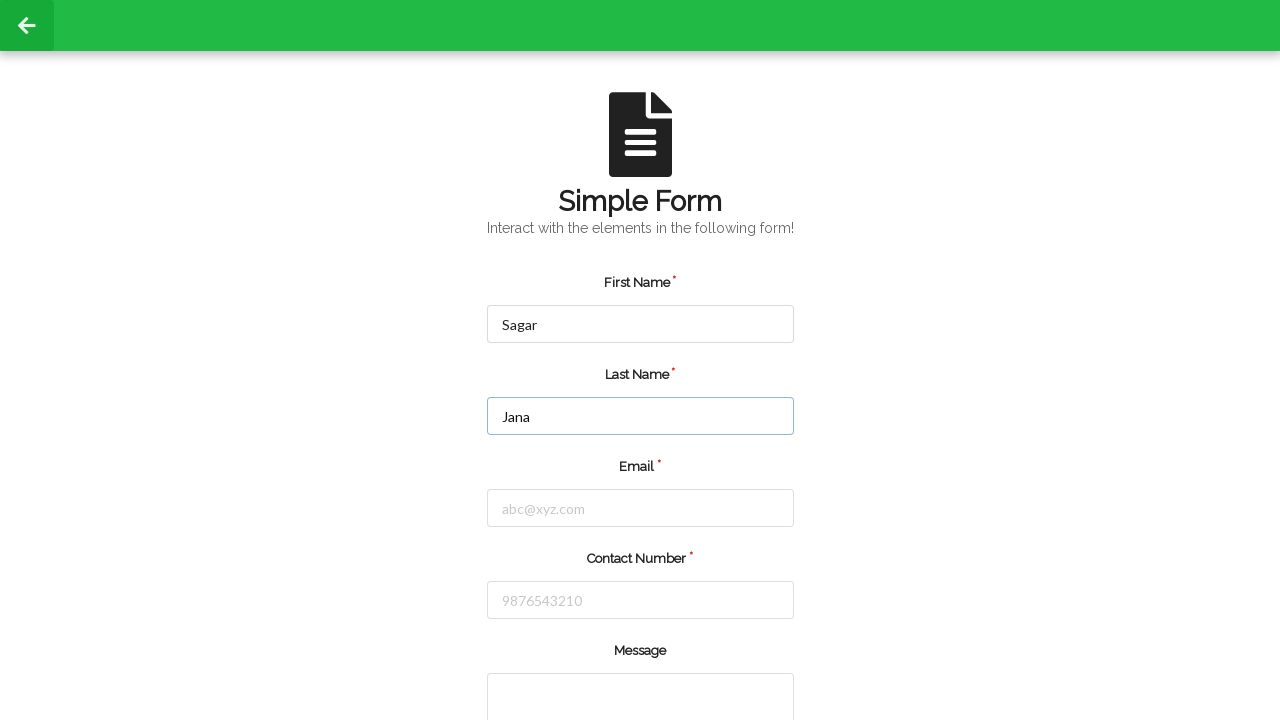

Filled email field with 'test@gmail.com' on #email
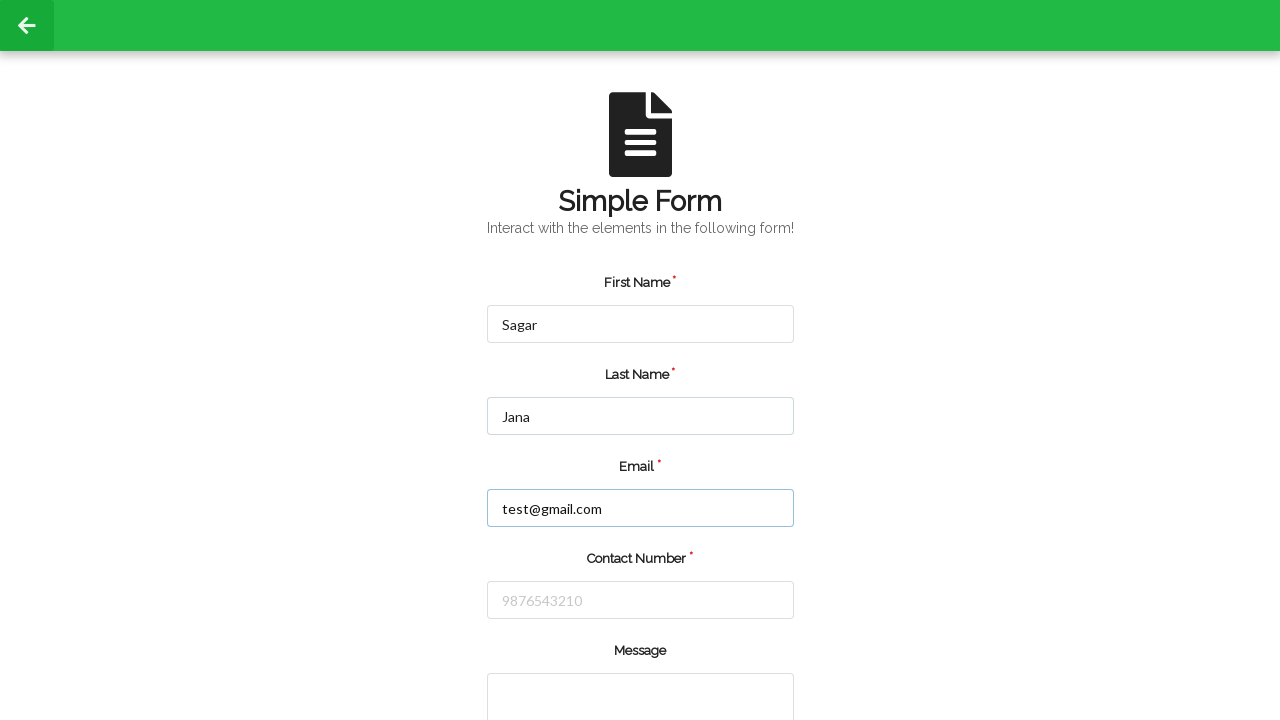

Filled contact number field with '7098510151' on #number
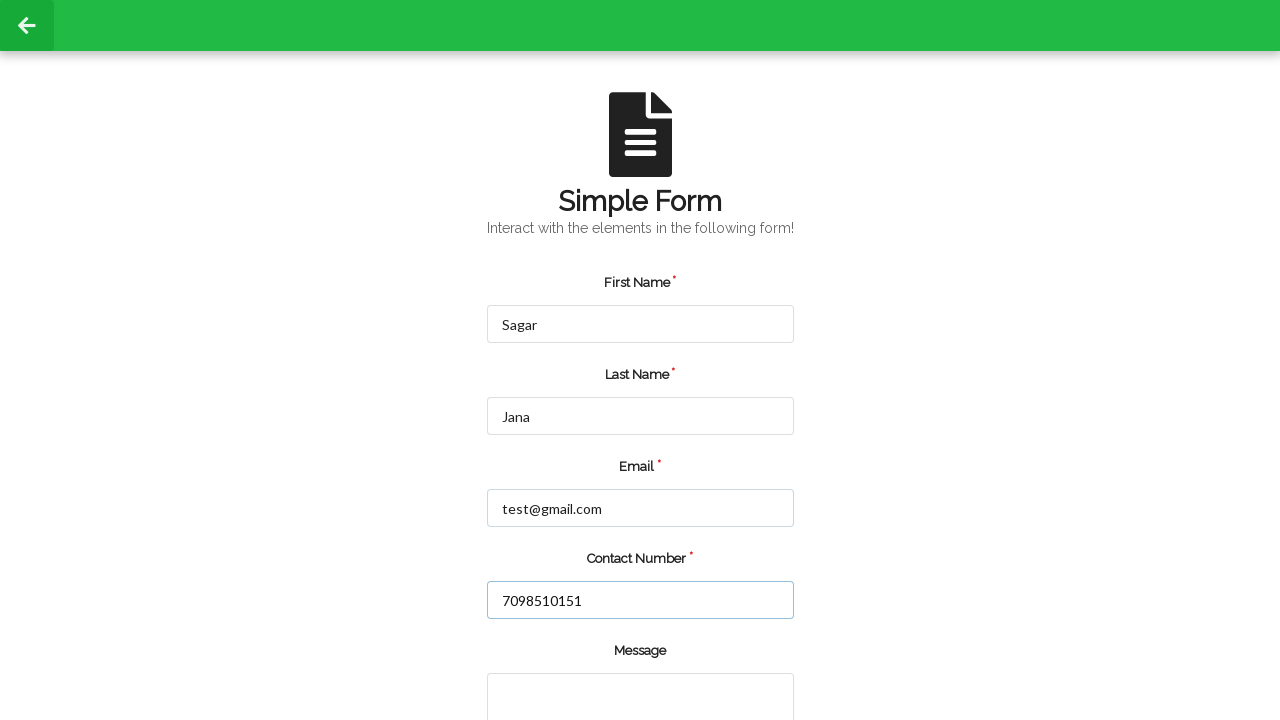

Registered dialog handler to accept alerts
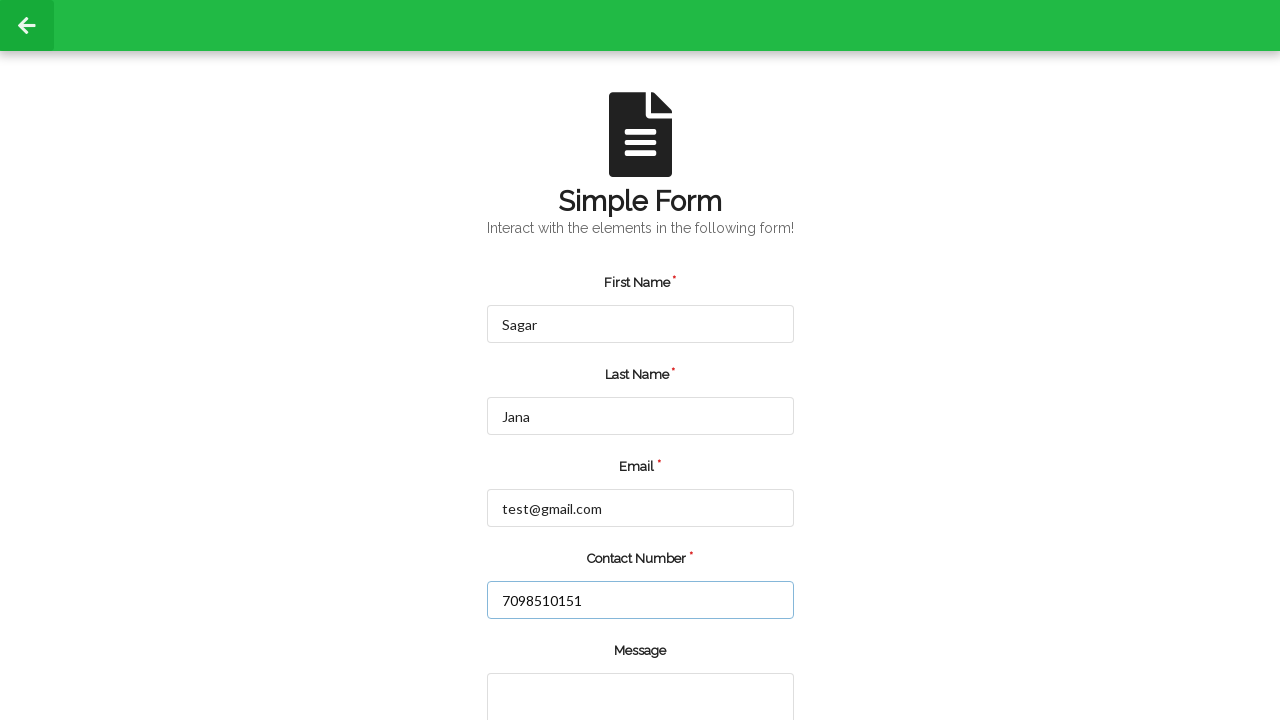

Clicked submit button to submit the form at (558, 660) on xpath=//input[@value='submit']
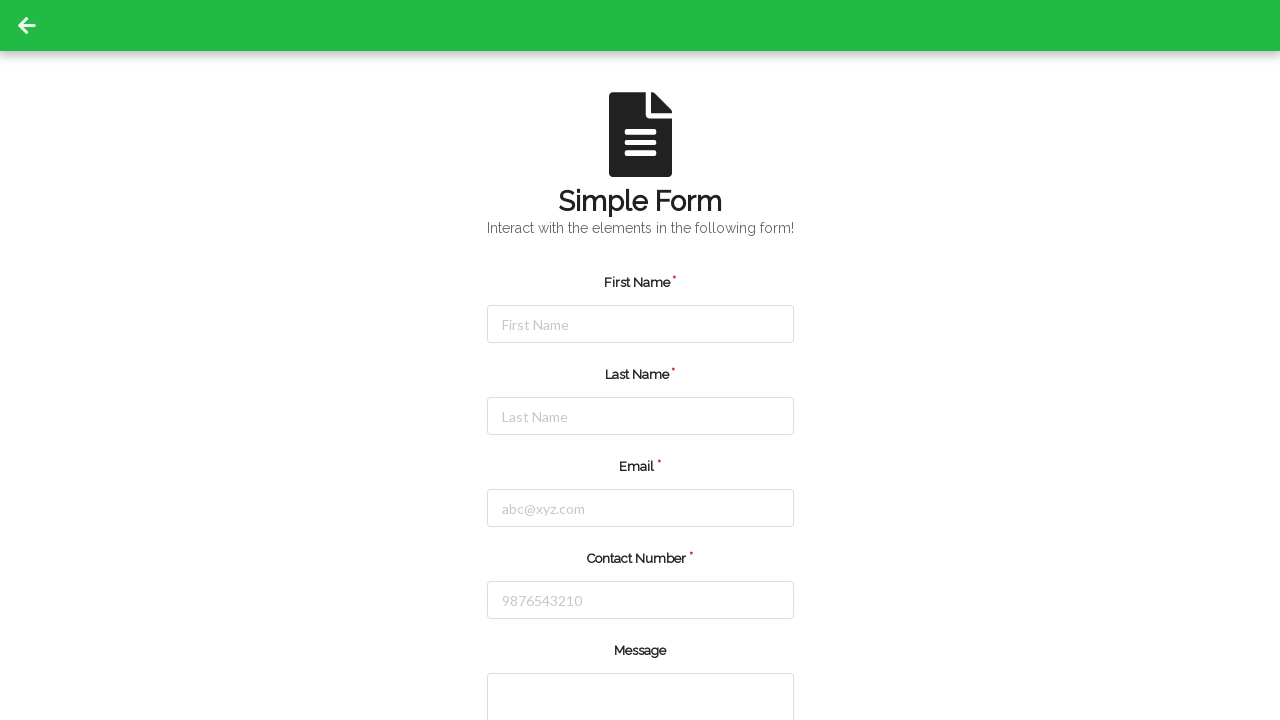

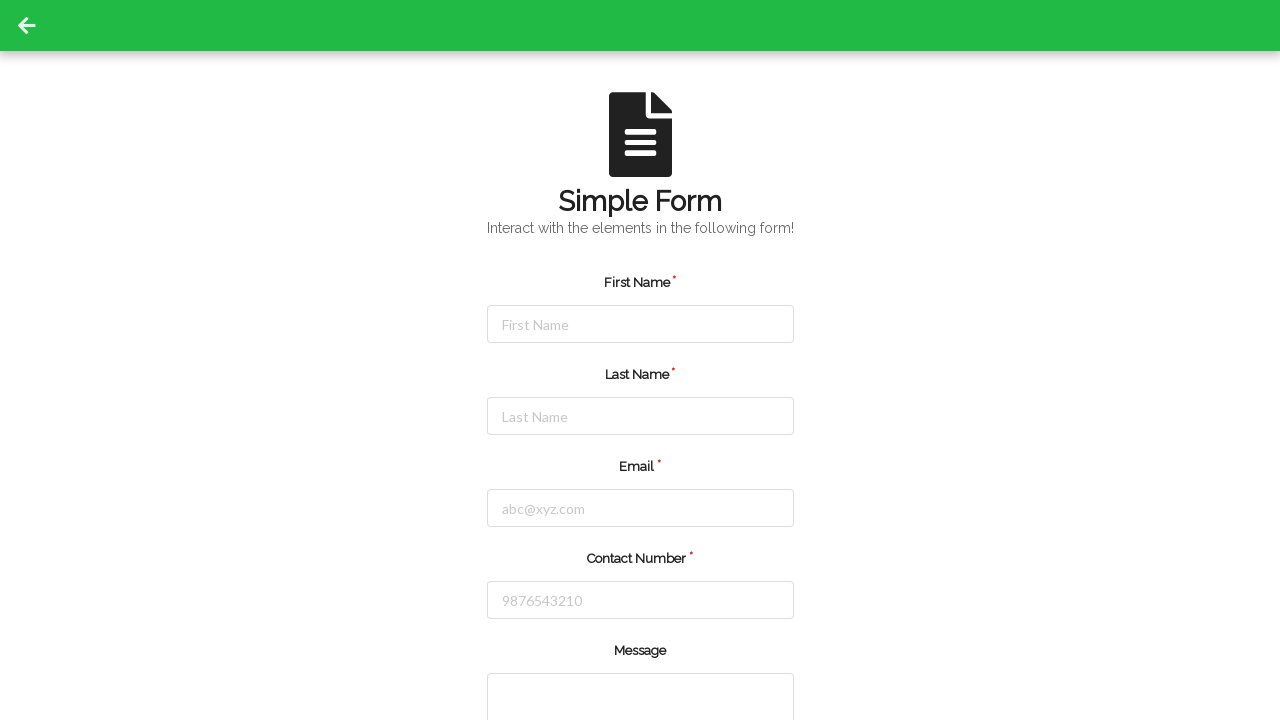